Tests registration form validation when confirm password doesn't match password

Starting URL: http://railwayb1.somee.com

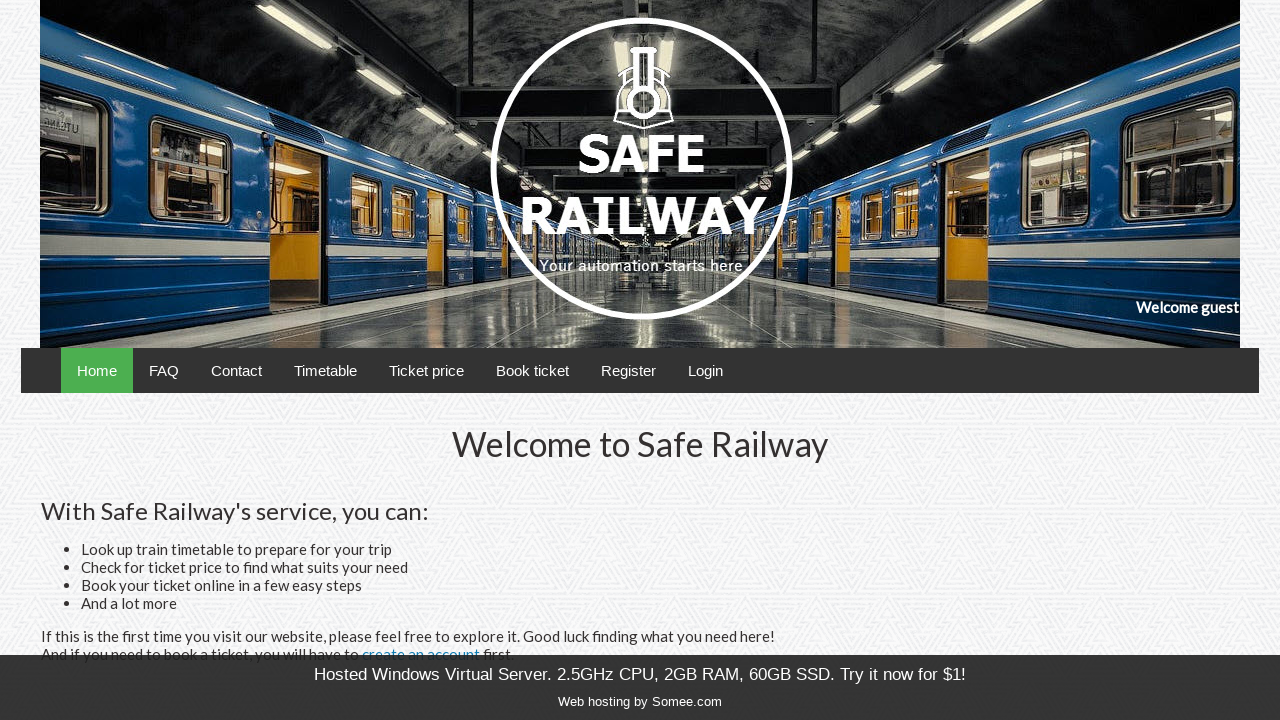

Clicked Register link to navigate to registration page at (628, 370) on text=Register
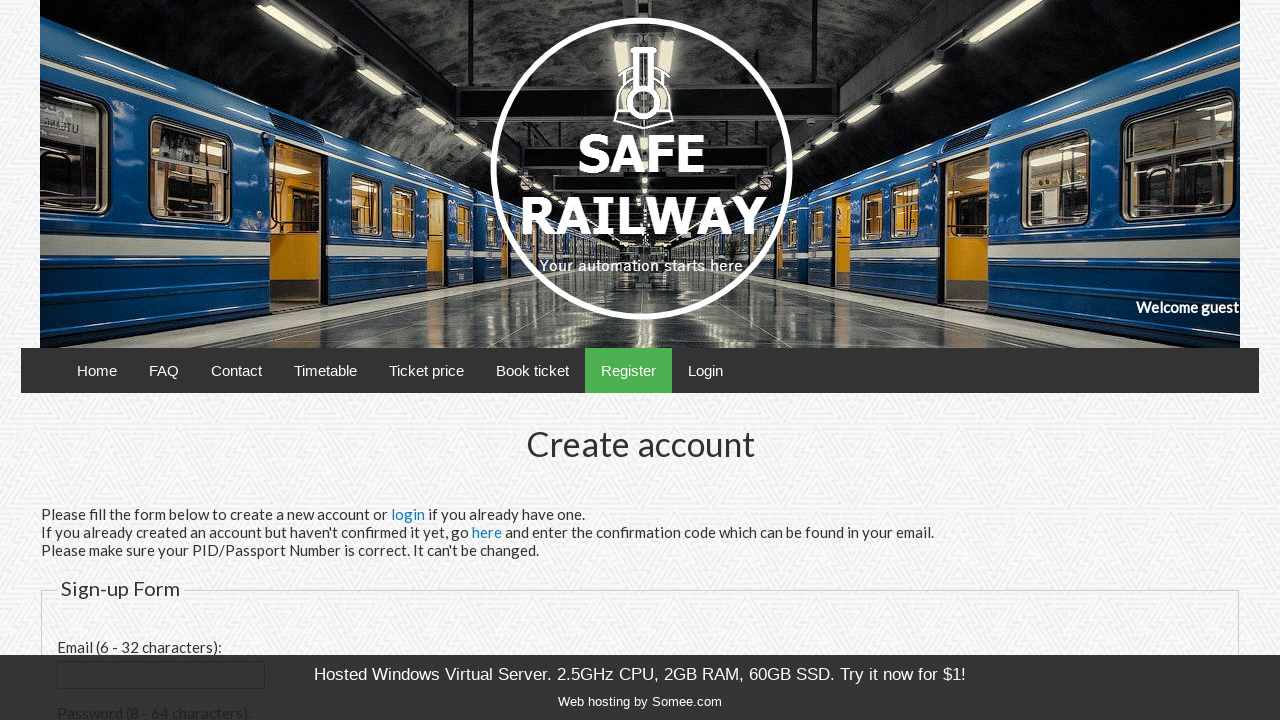

Filled email field with 'newuser2024@gmail.com' on input[id='email']
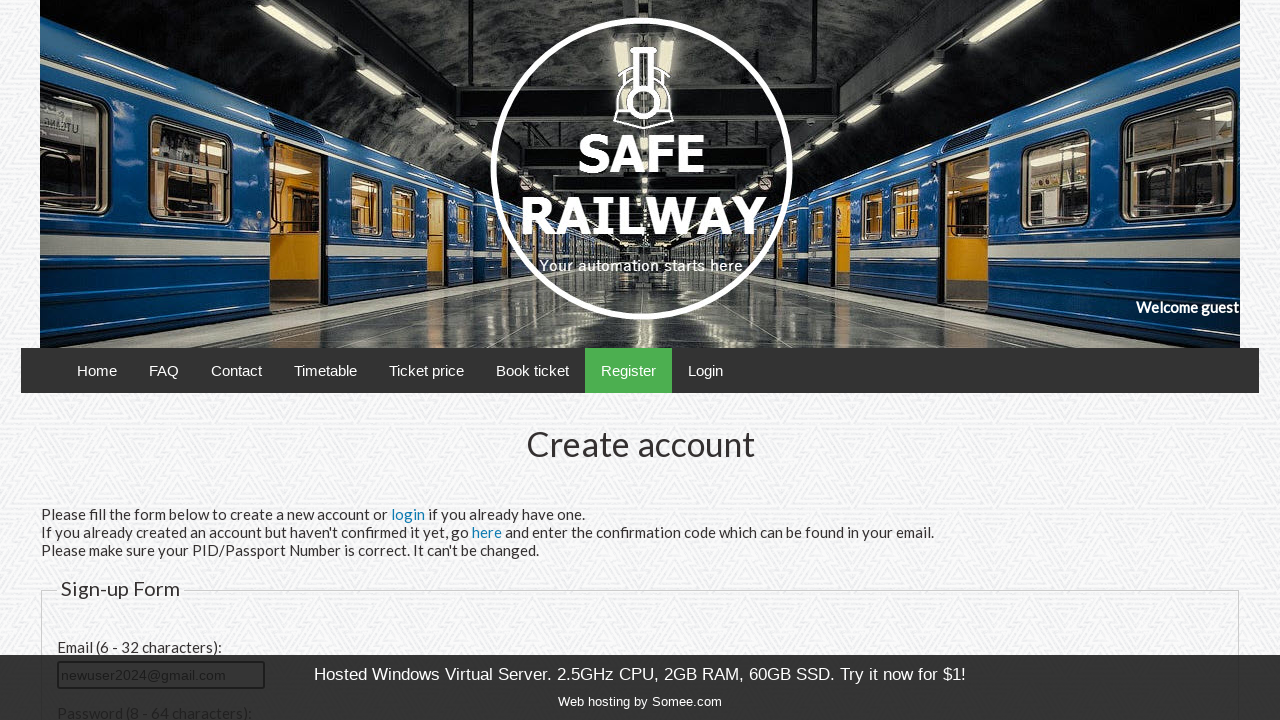

Filled password field with 'Password123' on input[id='password']
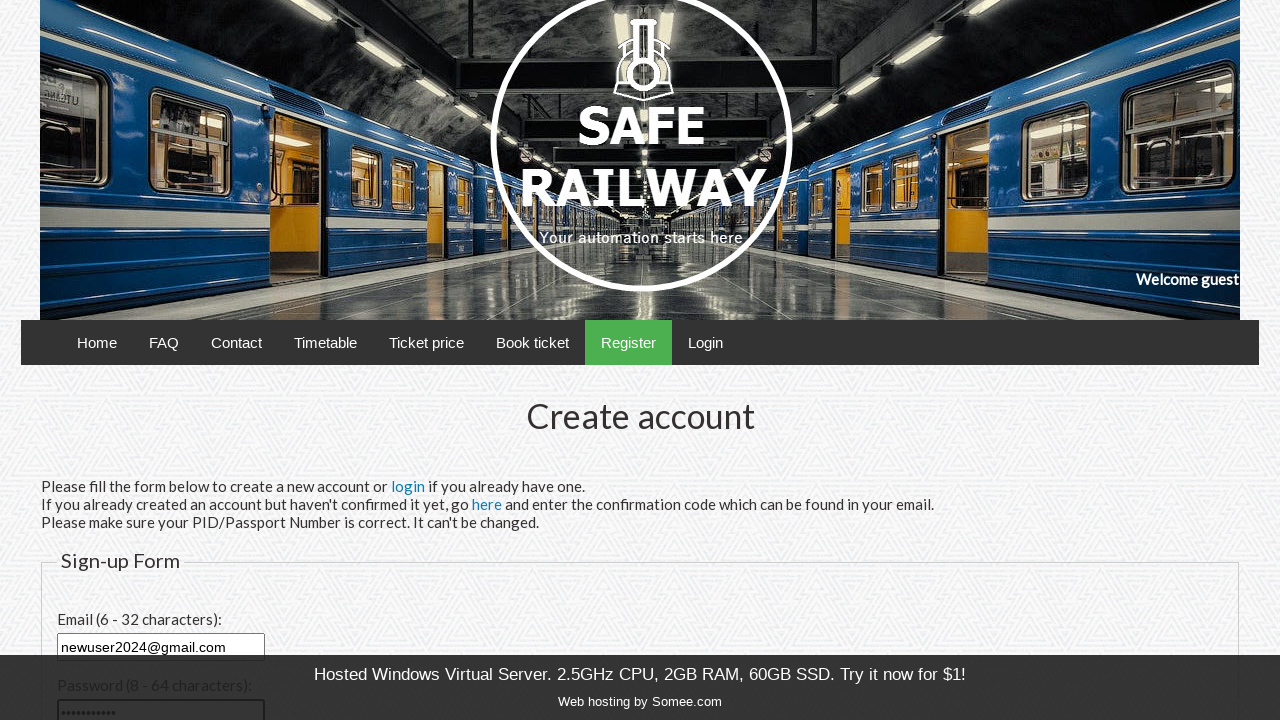

Filled confirm password field with 'DifferentPassword456' (mismatched with password) on input[id='confirmPassword']
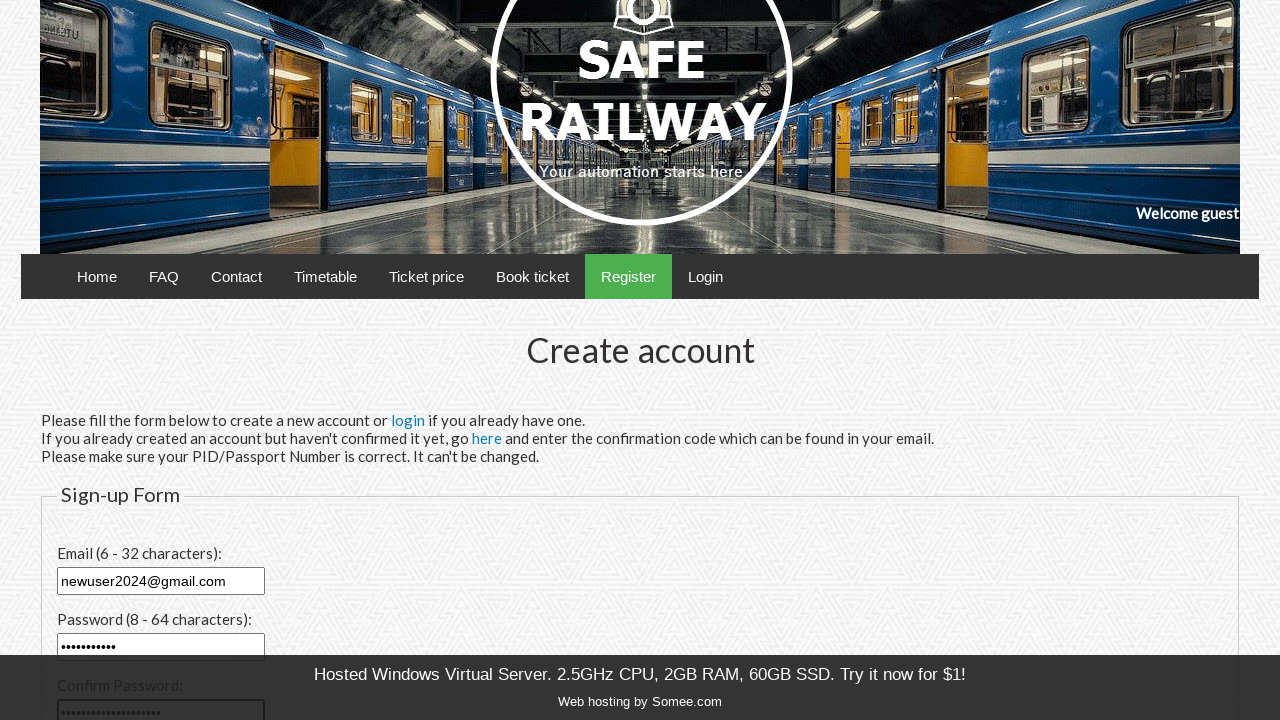

Filled PID field with '123456789' on input[id='pid']
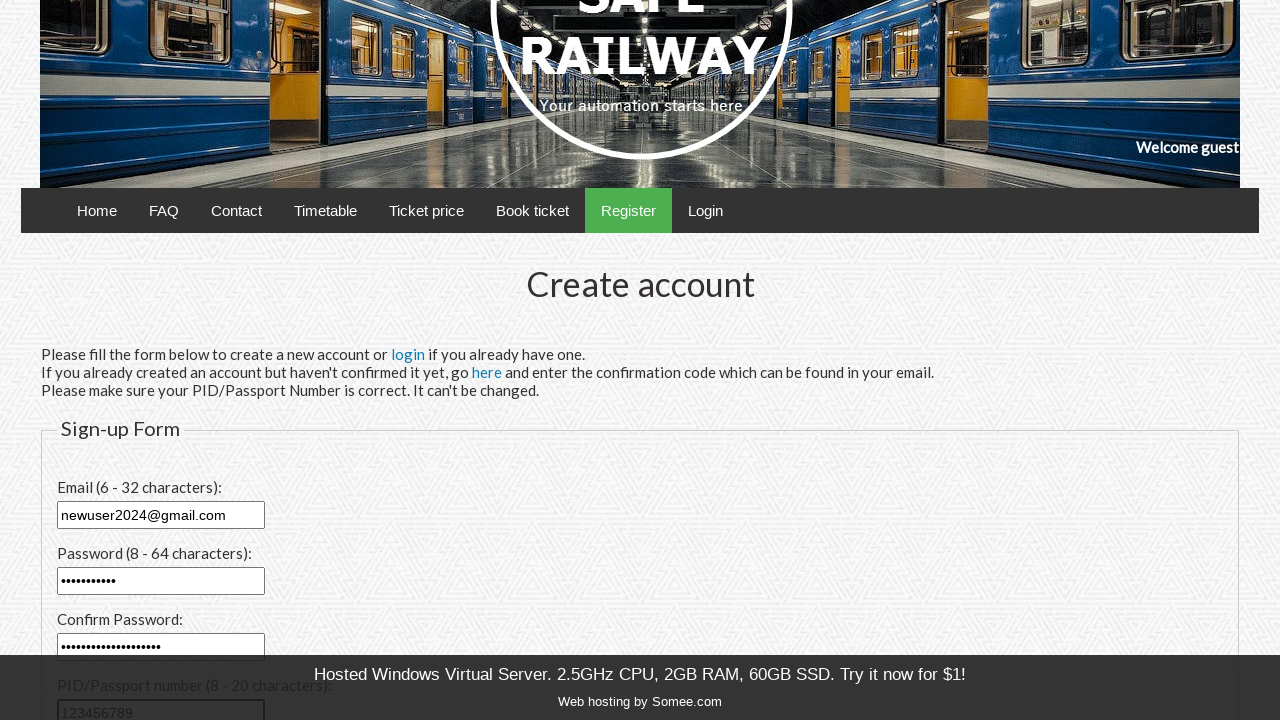

Clicked Register submit button at (102, 481) on input[type='submit'][value='Register']
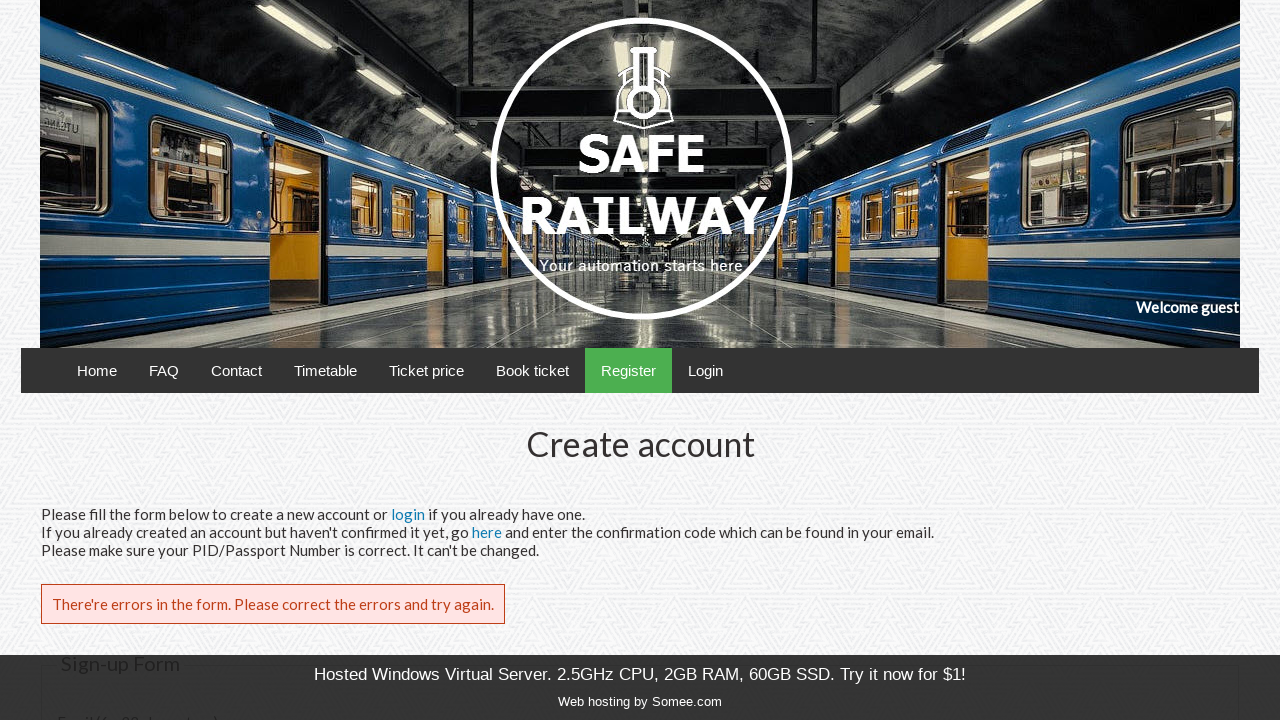

Validation error message appeared: 'There're errors in the form'
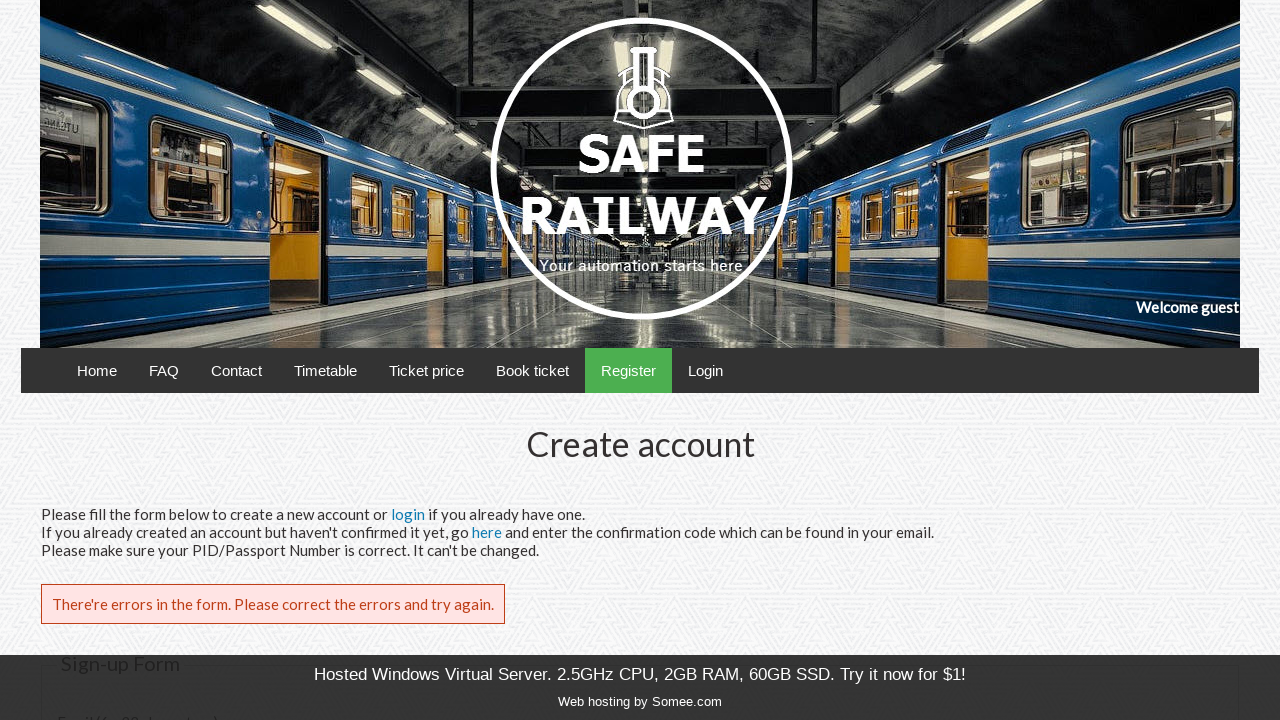

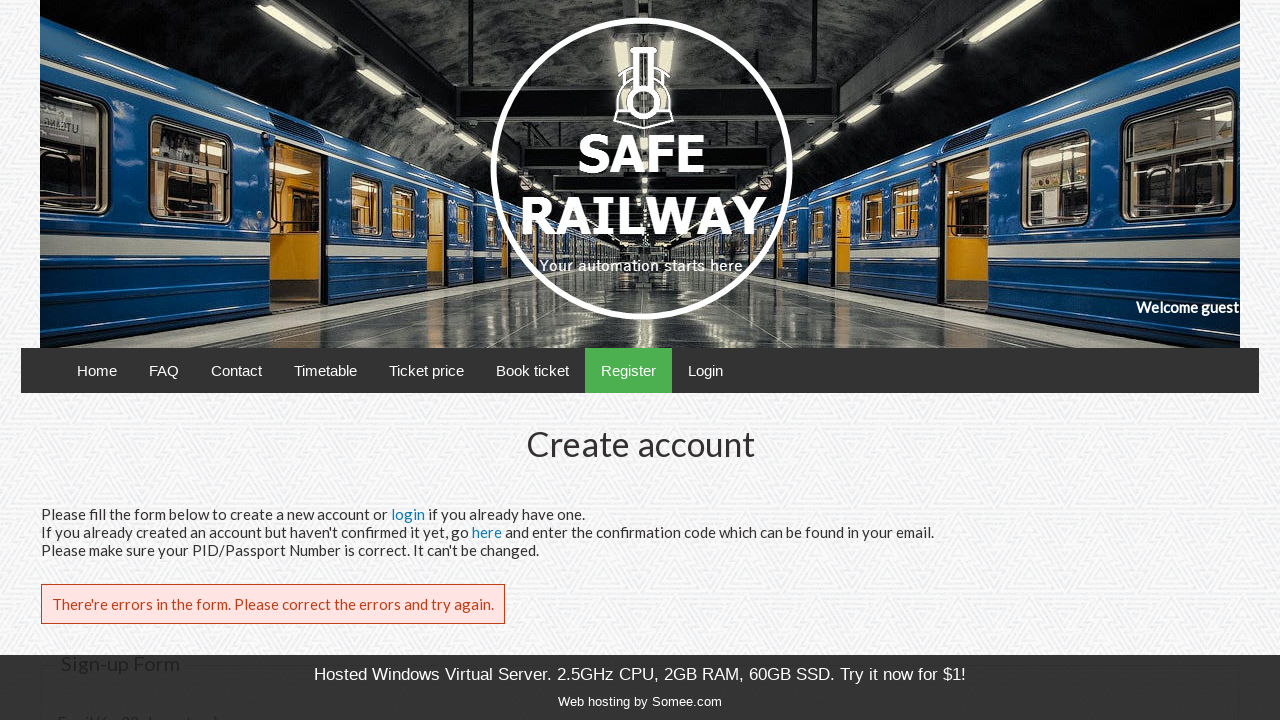